Tests jQuery UI selectable functionality by selecting multiple items using click and hold actions within an iframe

Starting URL: http://jqueryui.com/selectable/

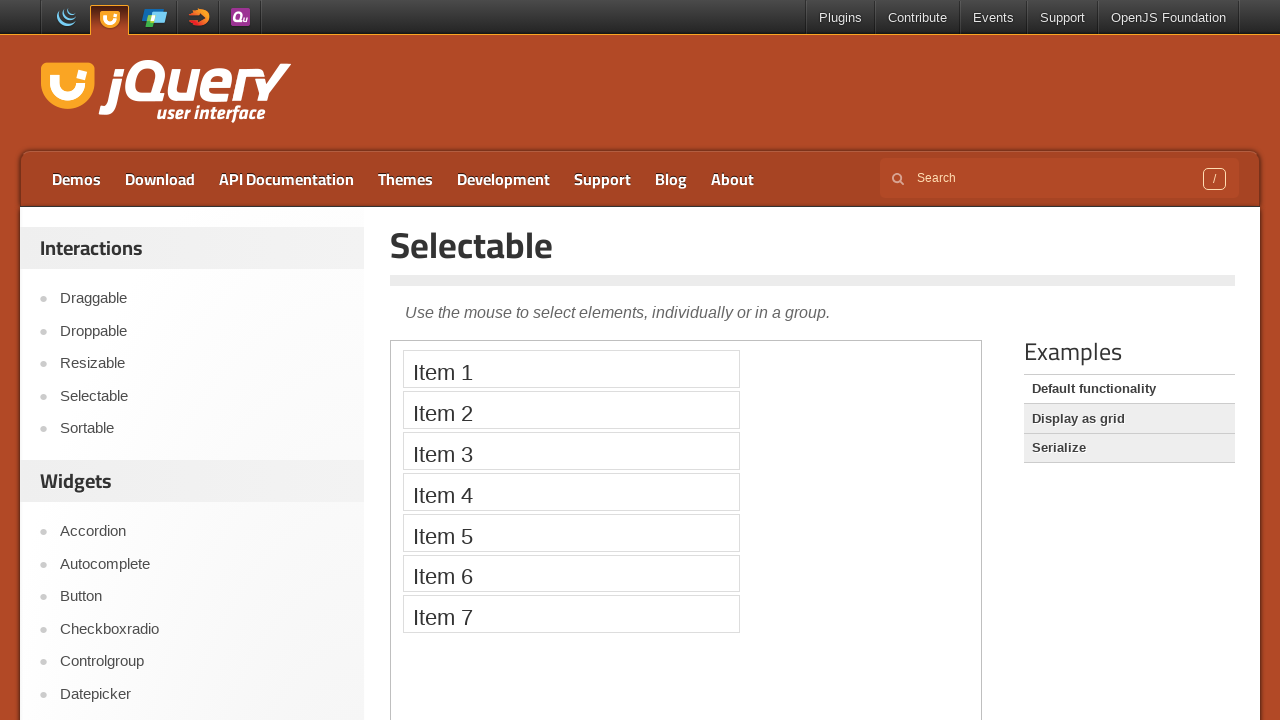

Located the demo frame for jQuery UI selectable
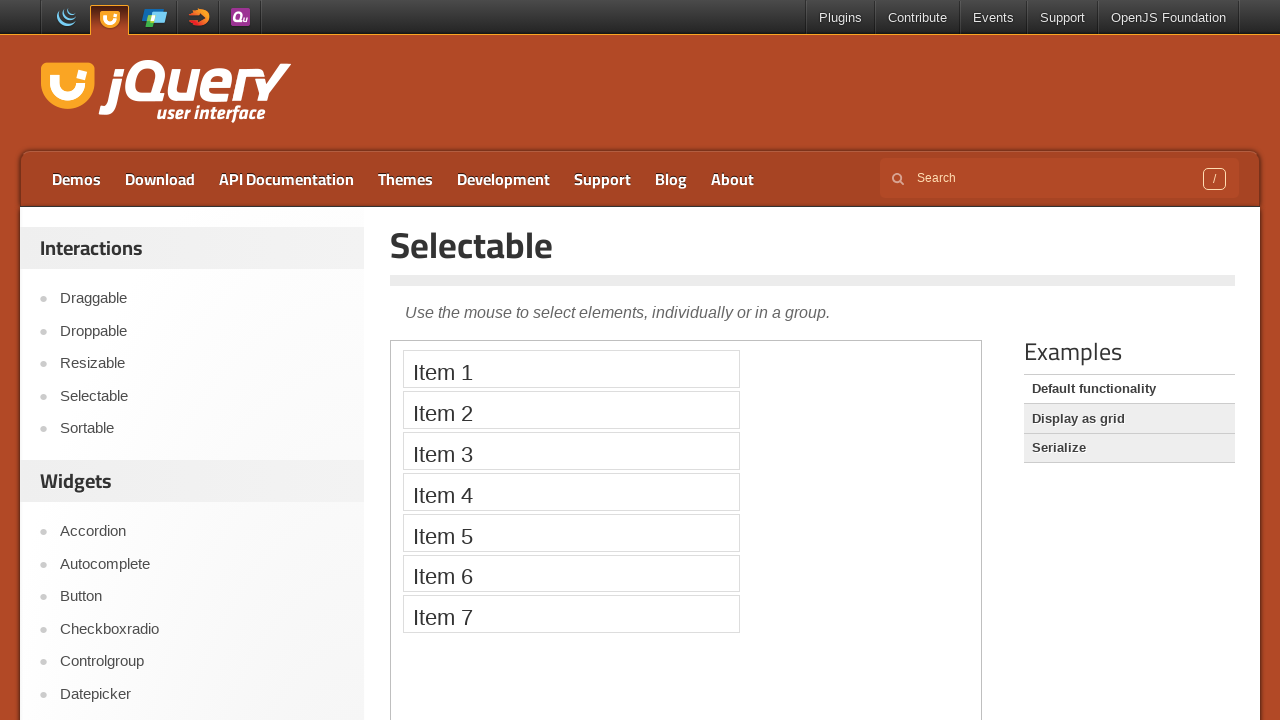

Located Item 1 in the selectable list
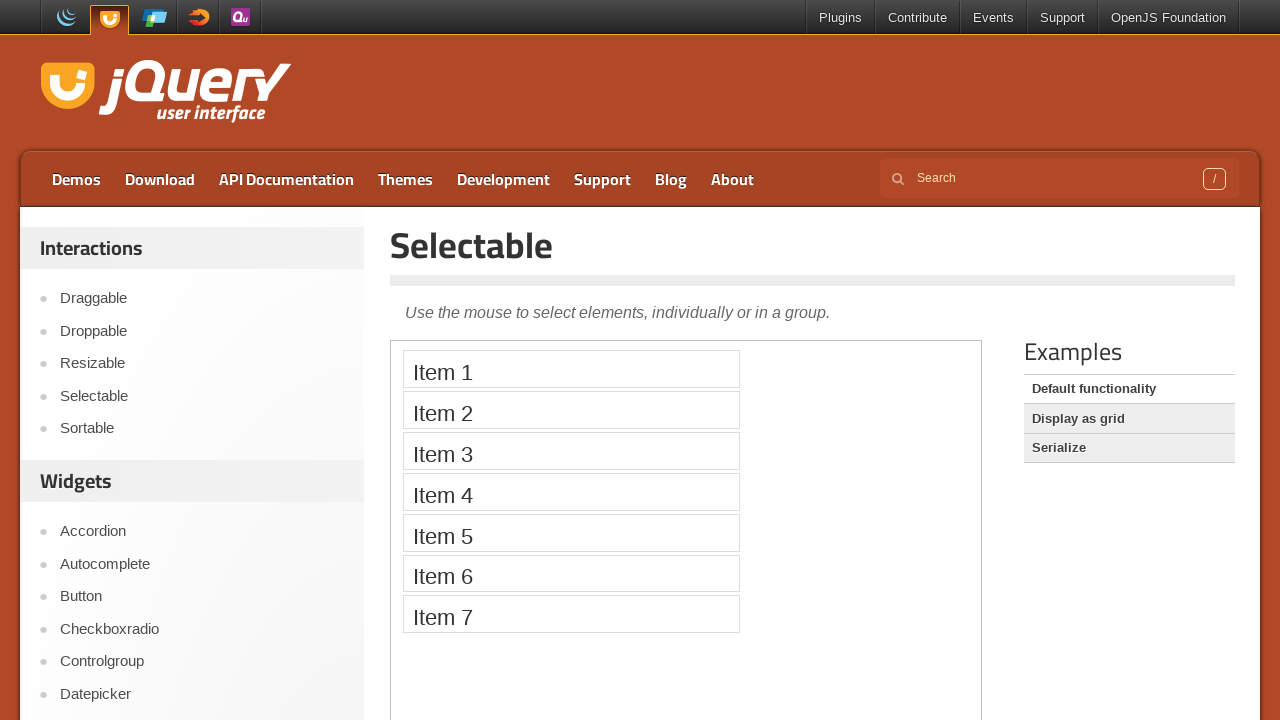

Located Item 5 in the selectable list
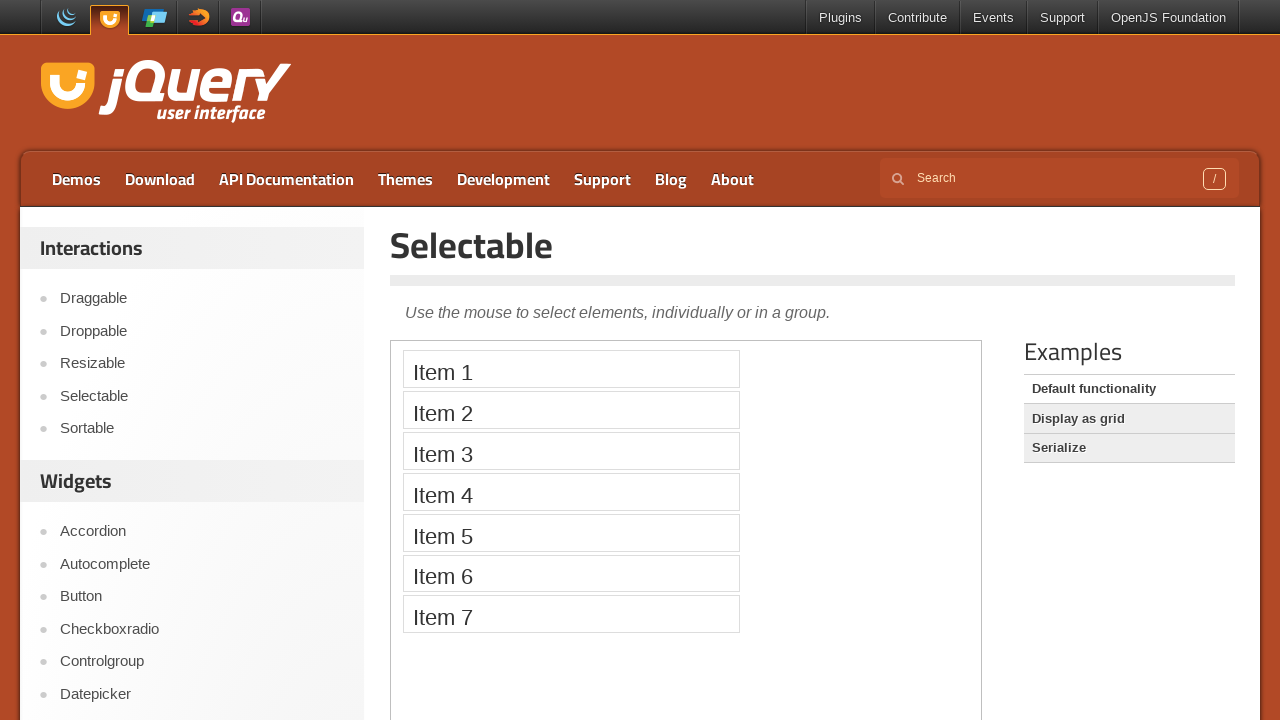

Clicked Item 1 with Shift modifier at (571, 369) on .demo-frame >> internal:control=enter-frame >> li:text('Item 1')
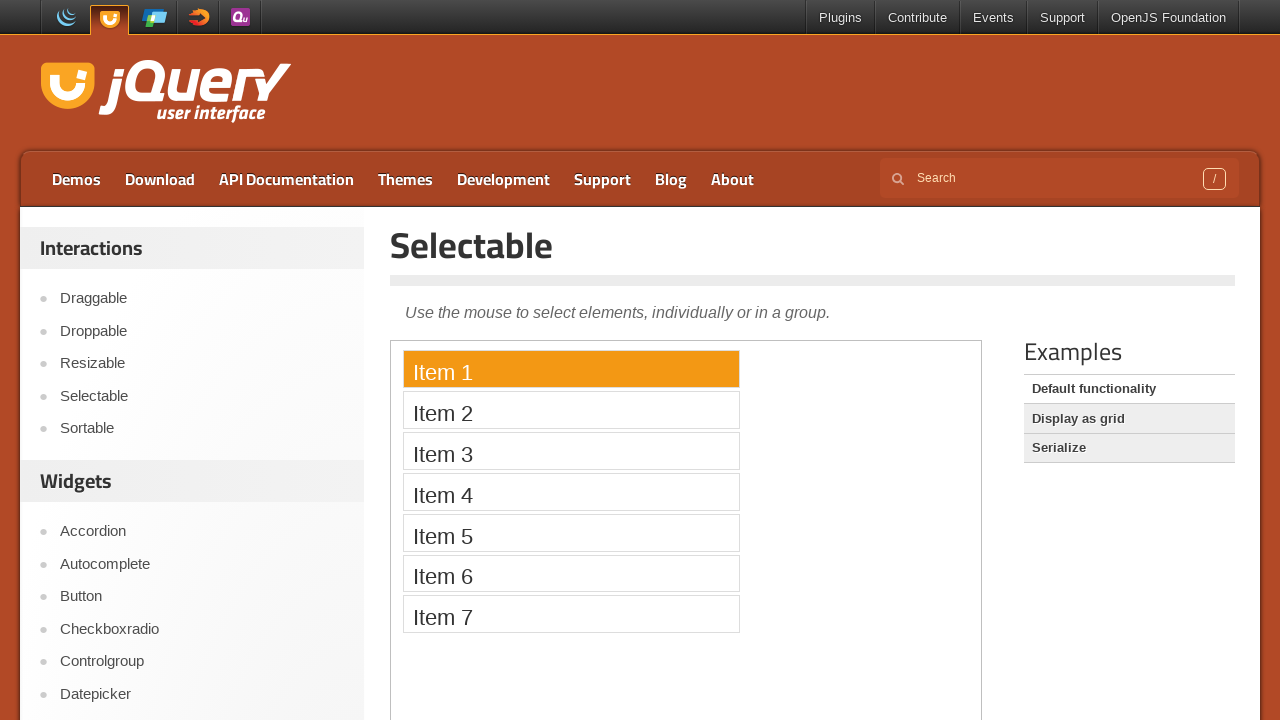

Clicked Item 5 to complete selection of items 1 through 5 at (571, 532) on .demo-frame >> internal:control=enter-frame >> li:text('Item 5')
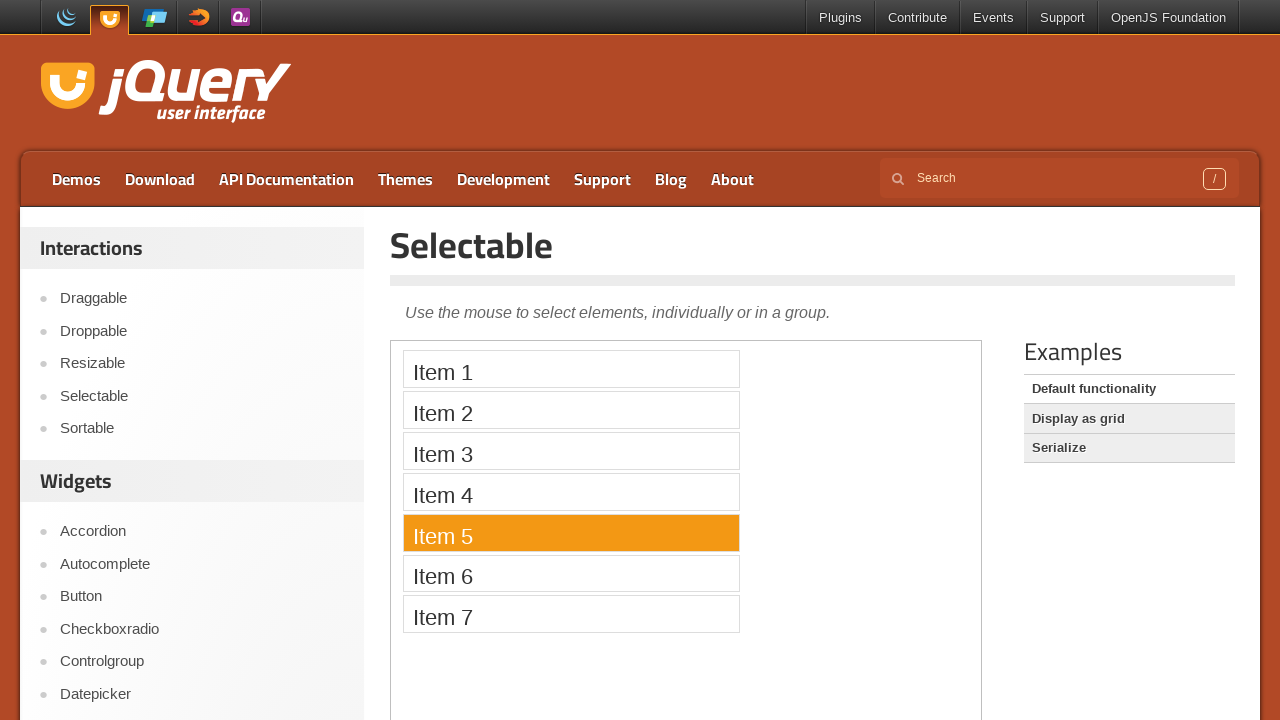

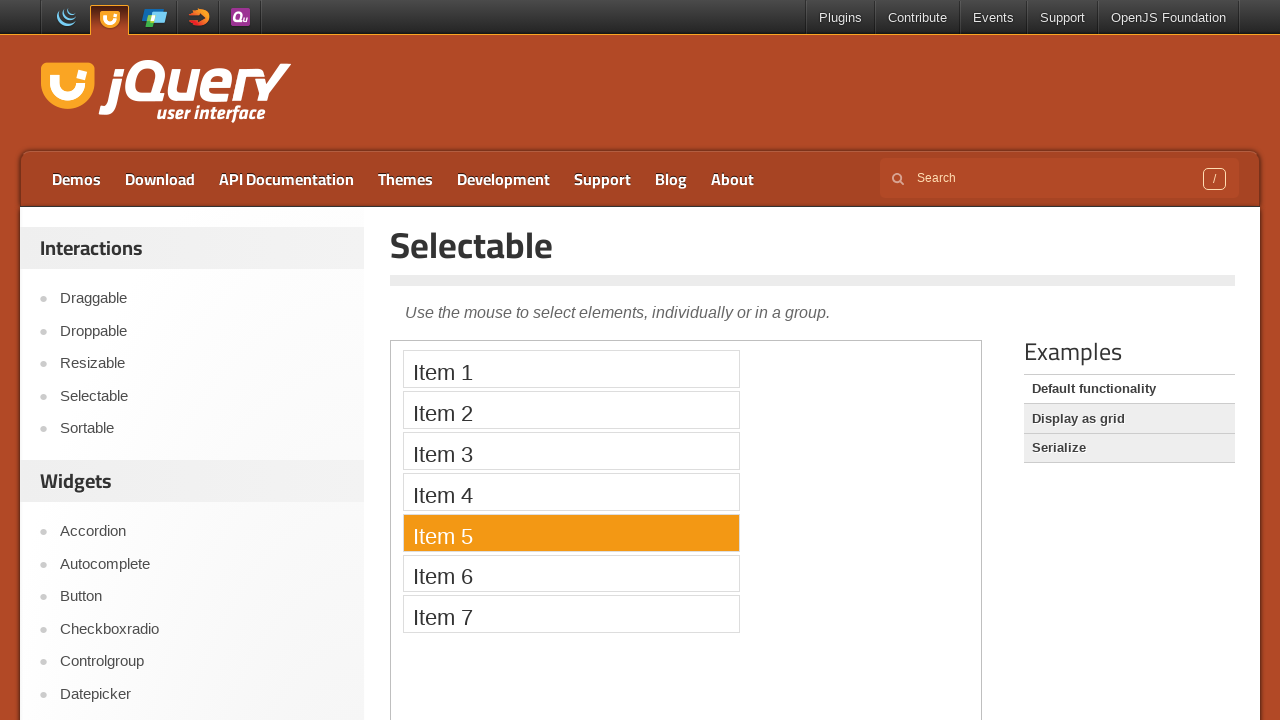